Scrolls to a fixed table element using JavaScript, reads values from table rows, calculates their sum, and verifies it matches the displayed total

Starting URL: https://rahulshettyacademy.com/AutomationPractice/

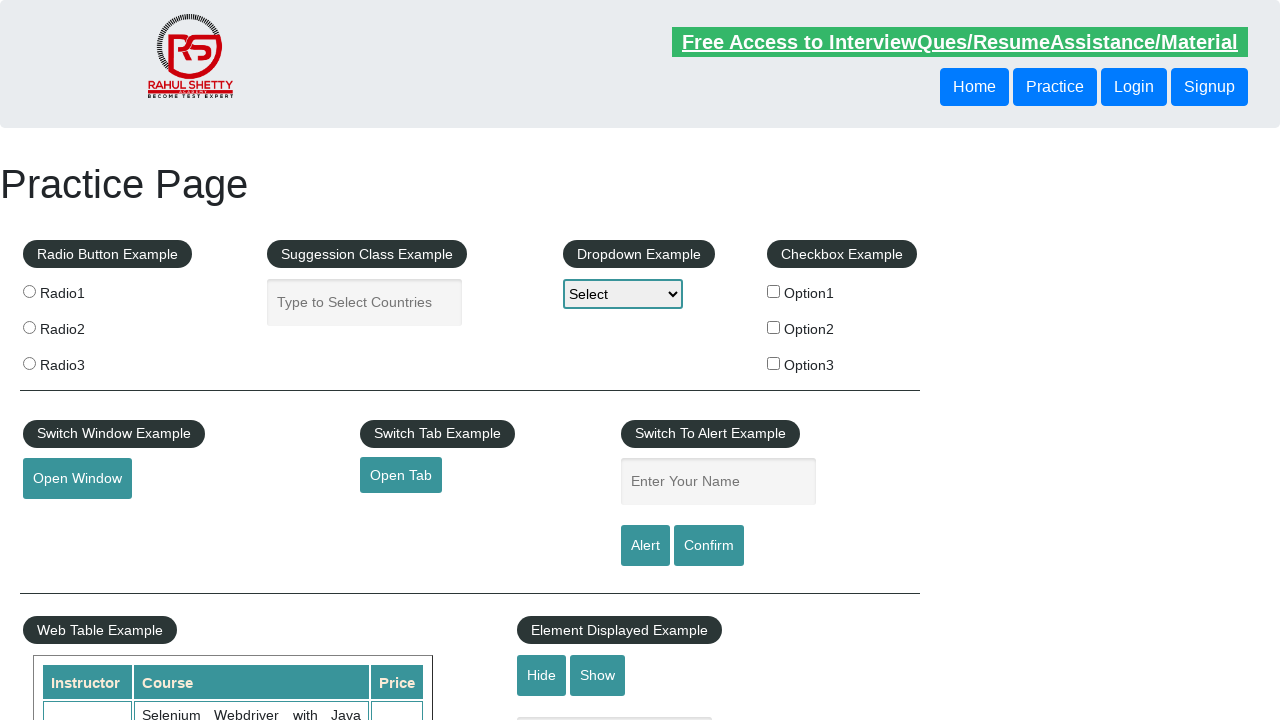

Waited for fixed table element to be present
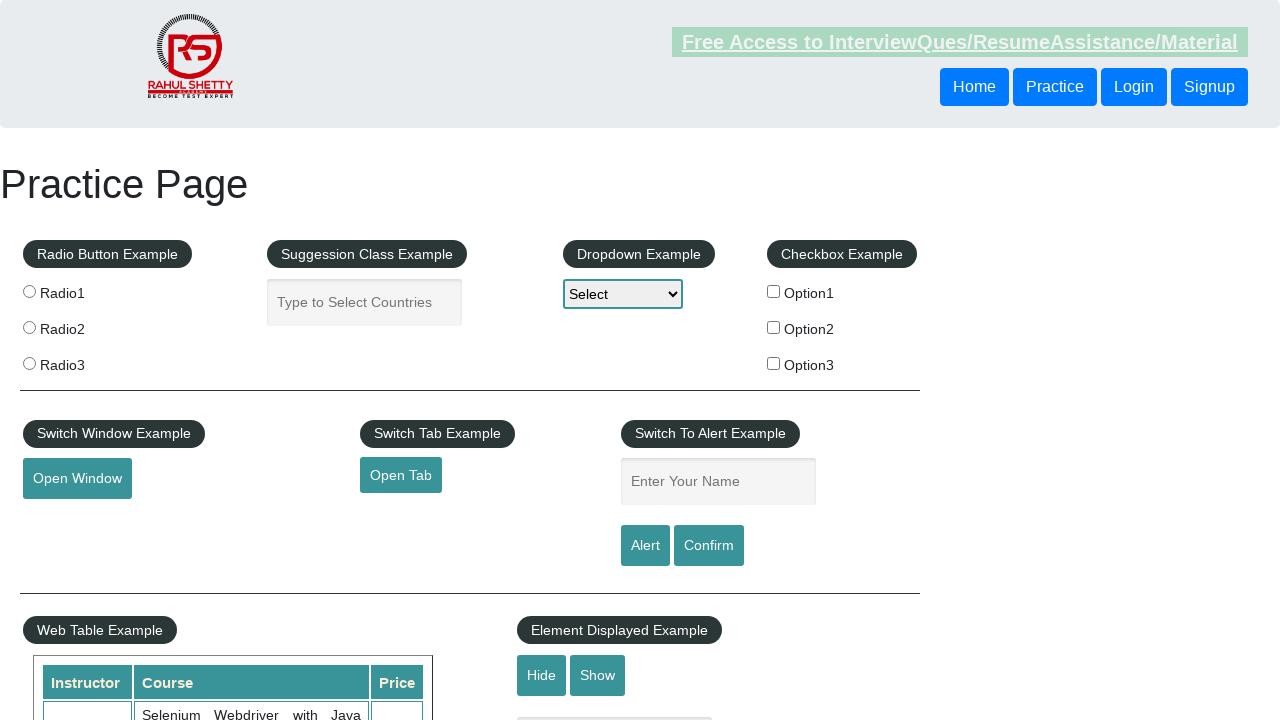

Scrolled fixed table into view
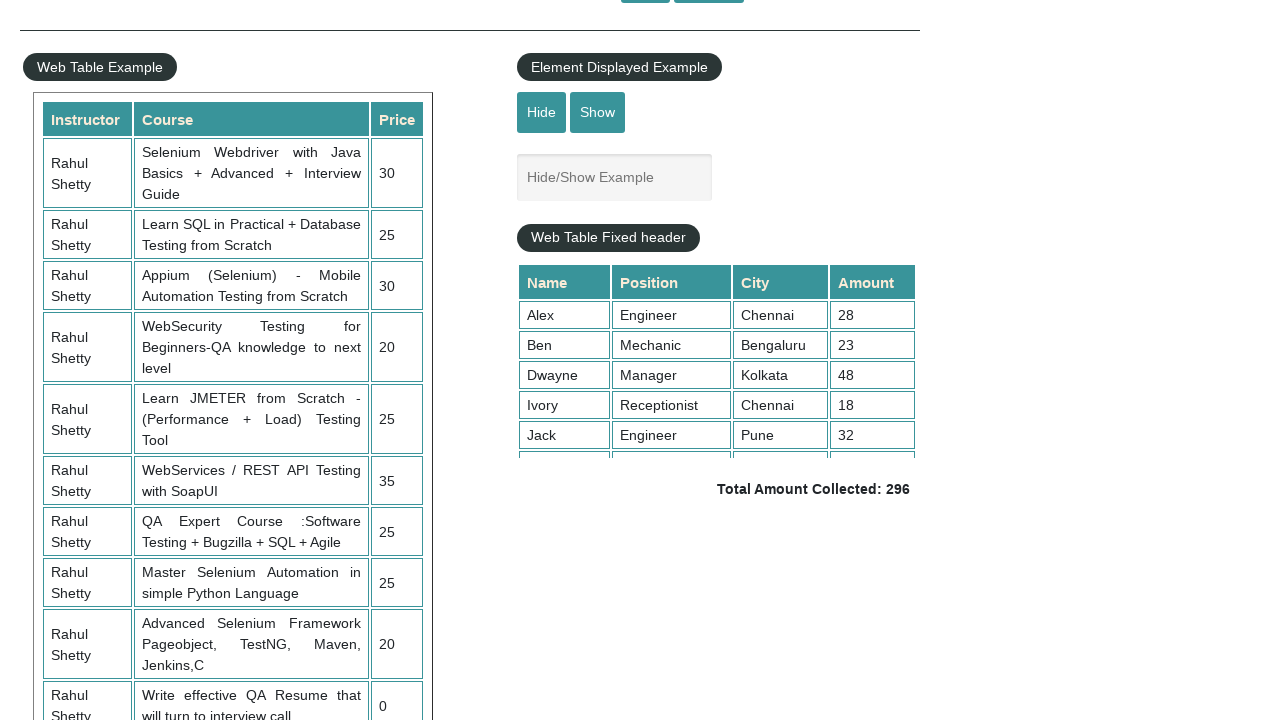

Waited for table rows to load (amount column)
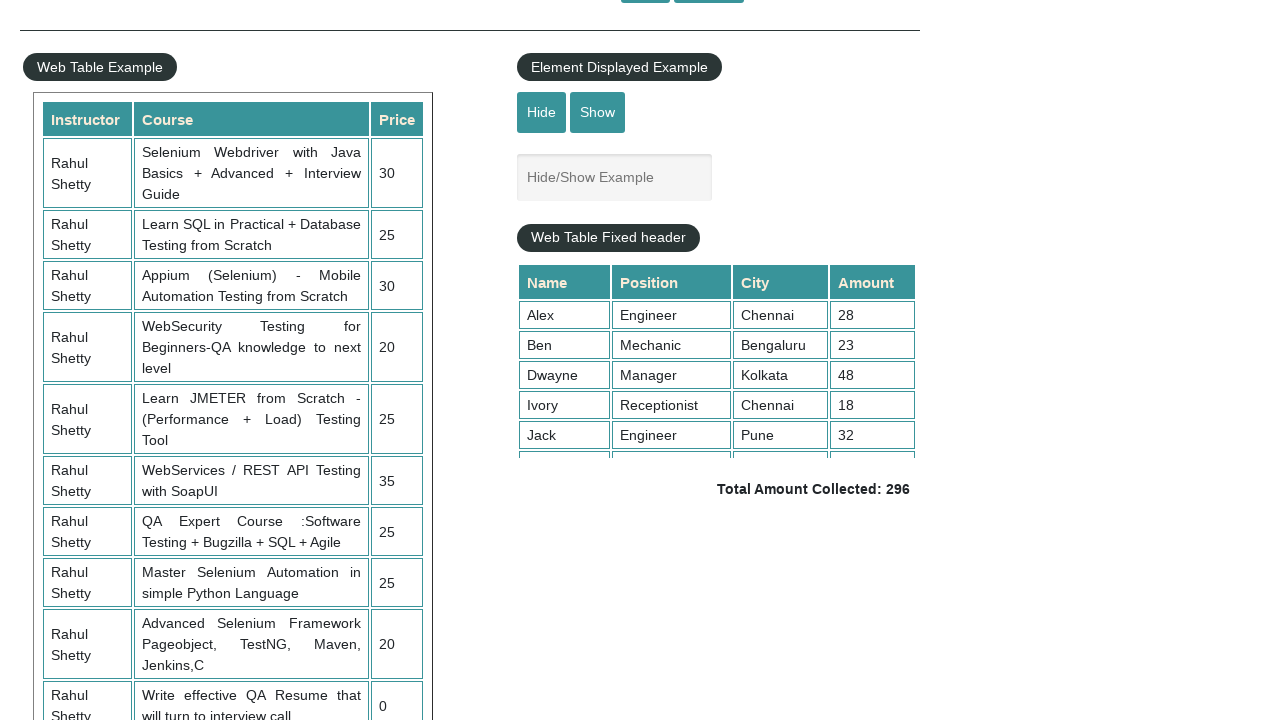

Retrieved all amount cells from table rows
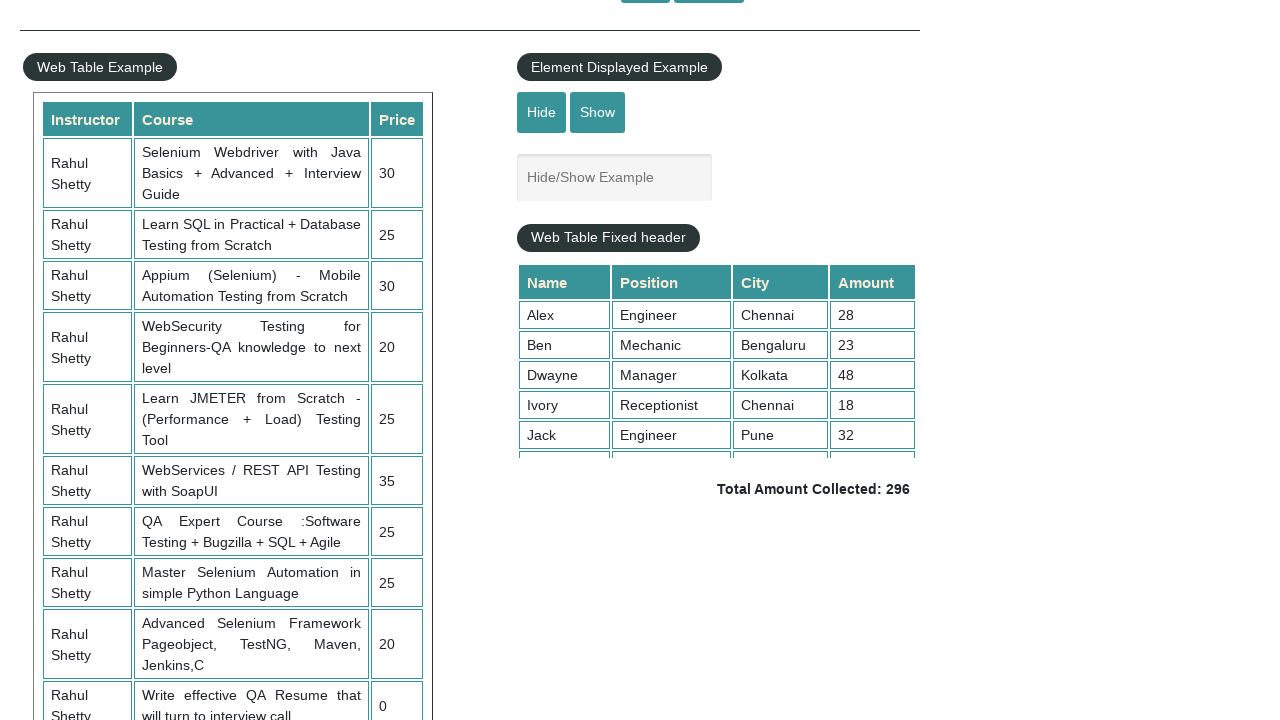

Calculated sum of all amounts: 296
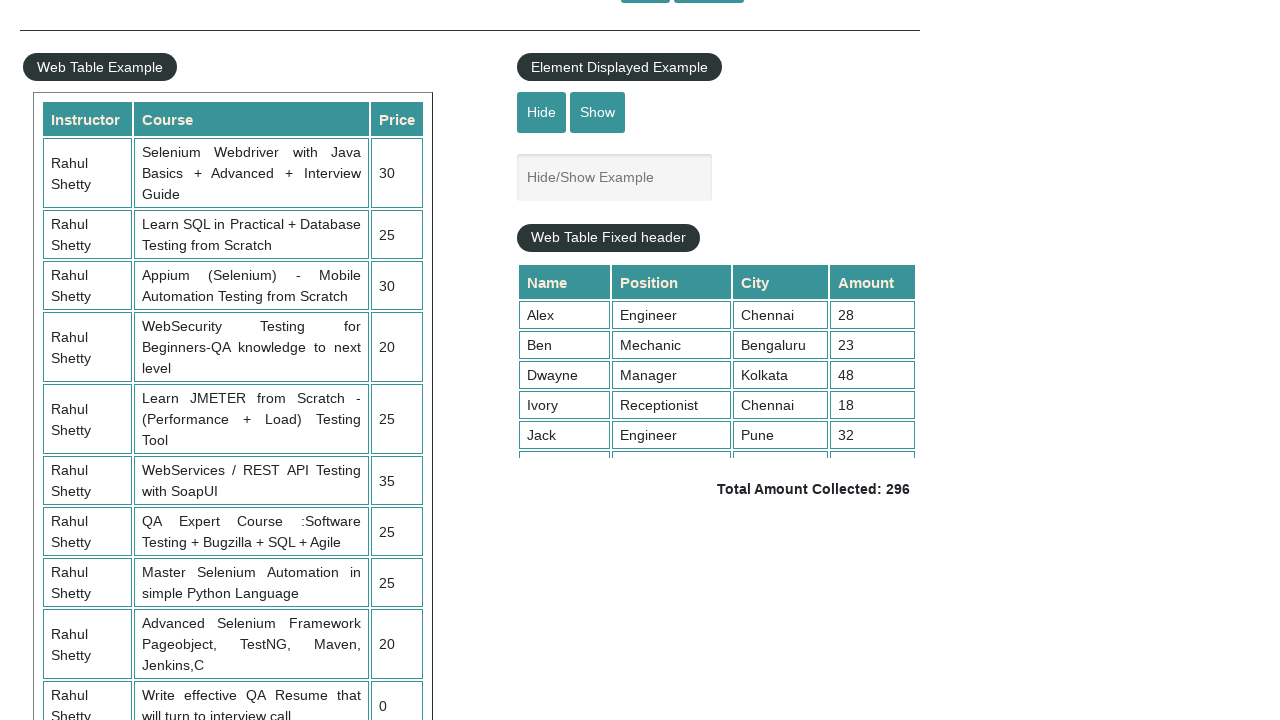

Waited for displayed total amount element to be present
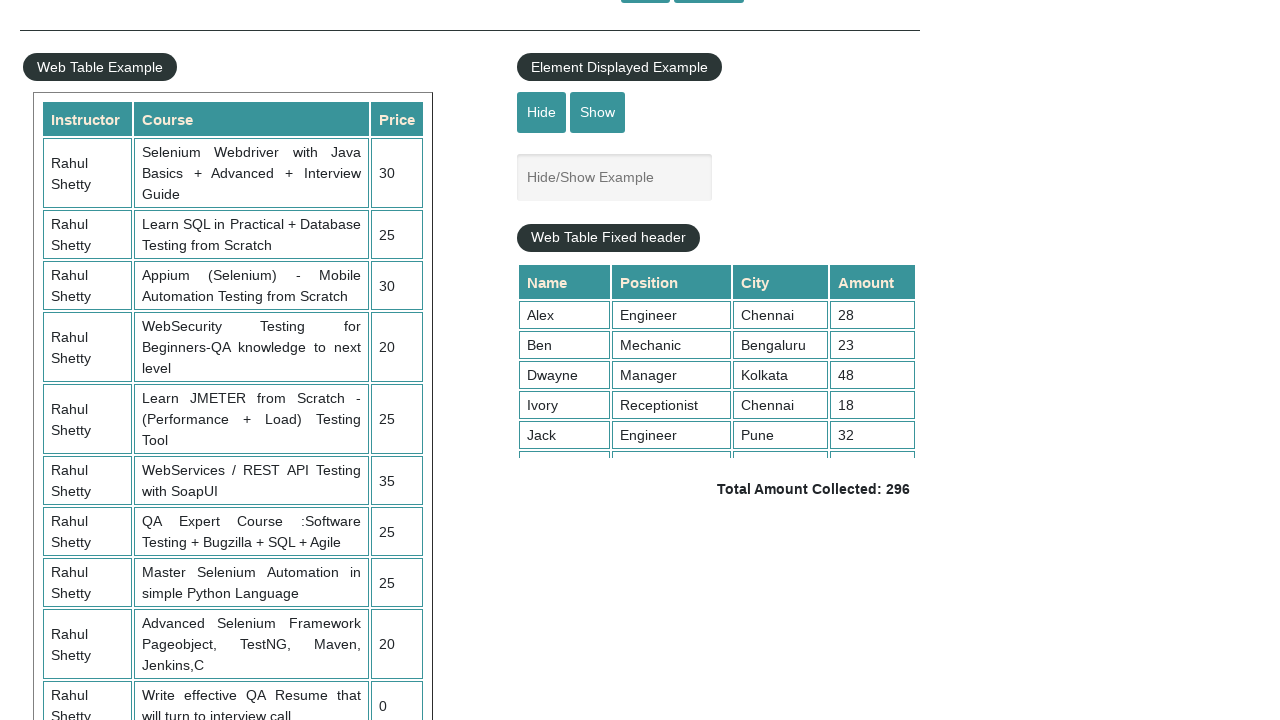

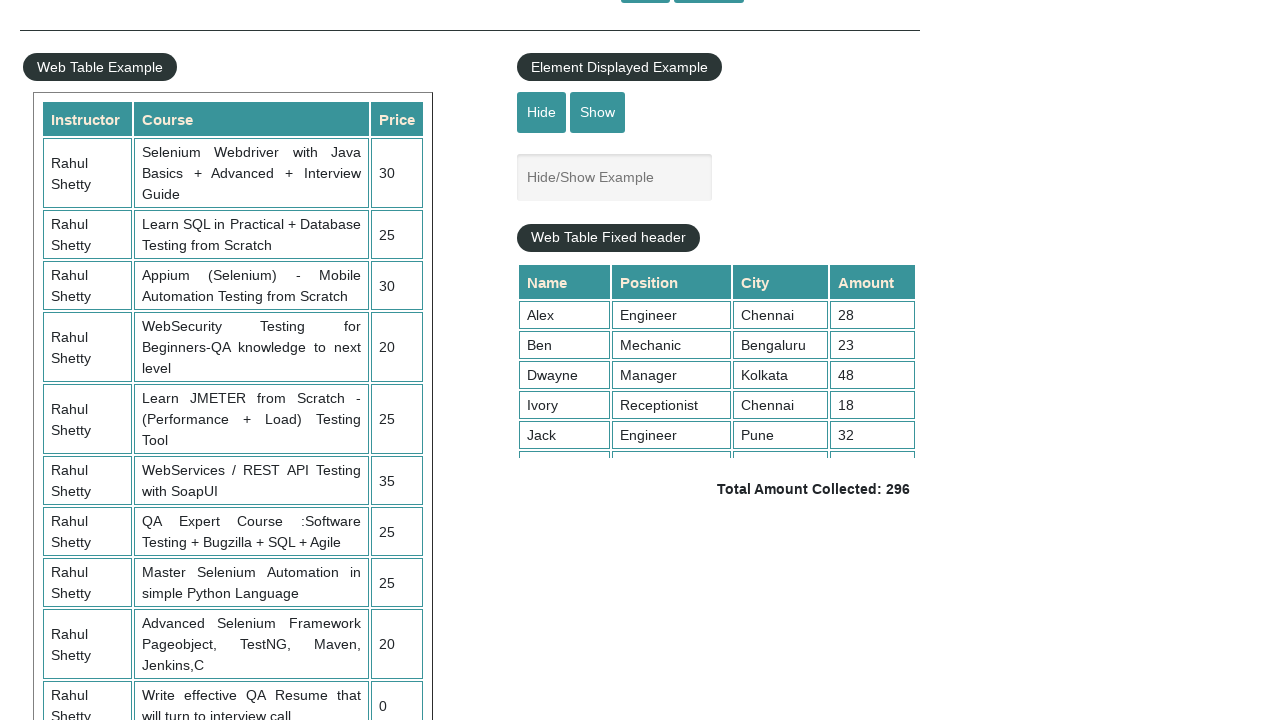